Tests scrolling to the bottom of the page using document.body.scrollHeight

Starting URL: https://www.worldometers.info/geography/flags-of-the-world/

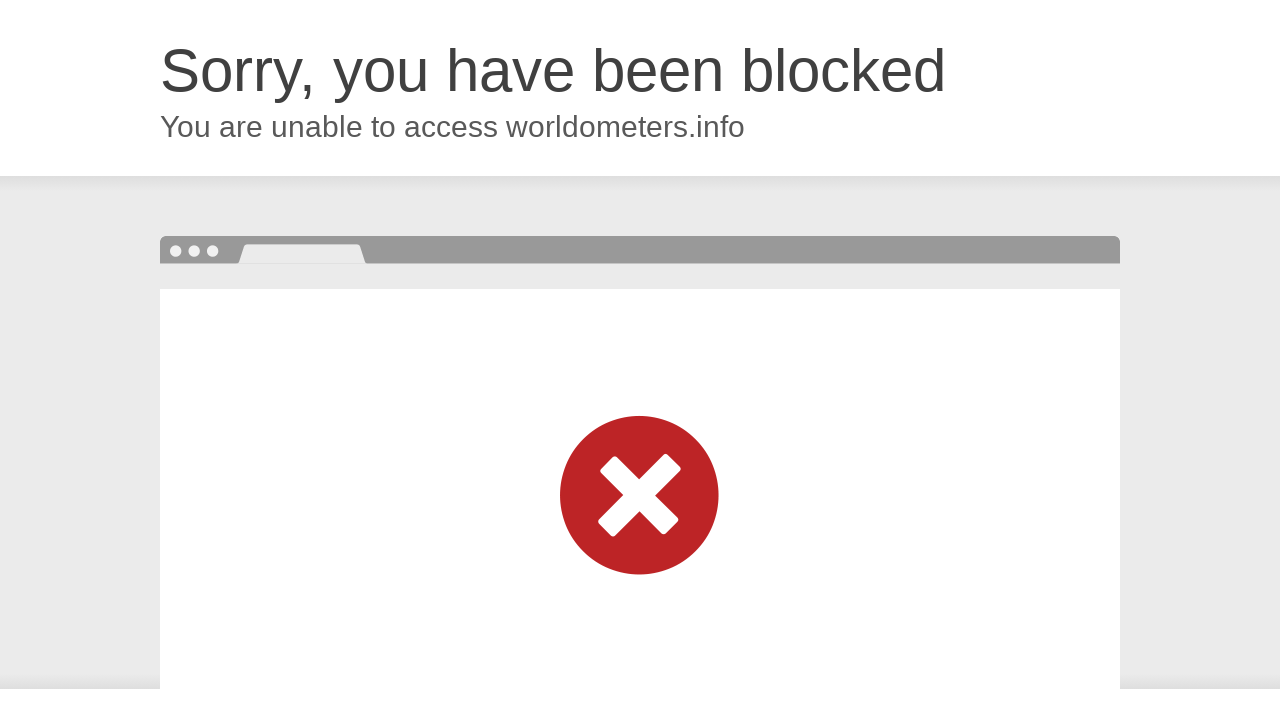

Scrolled to the bottom of the page using document.body.scrollHeight
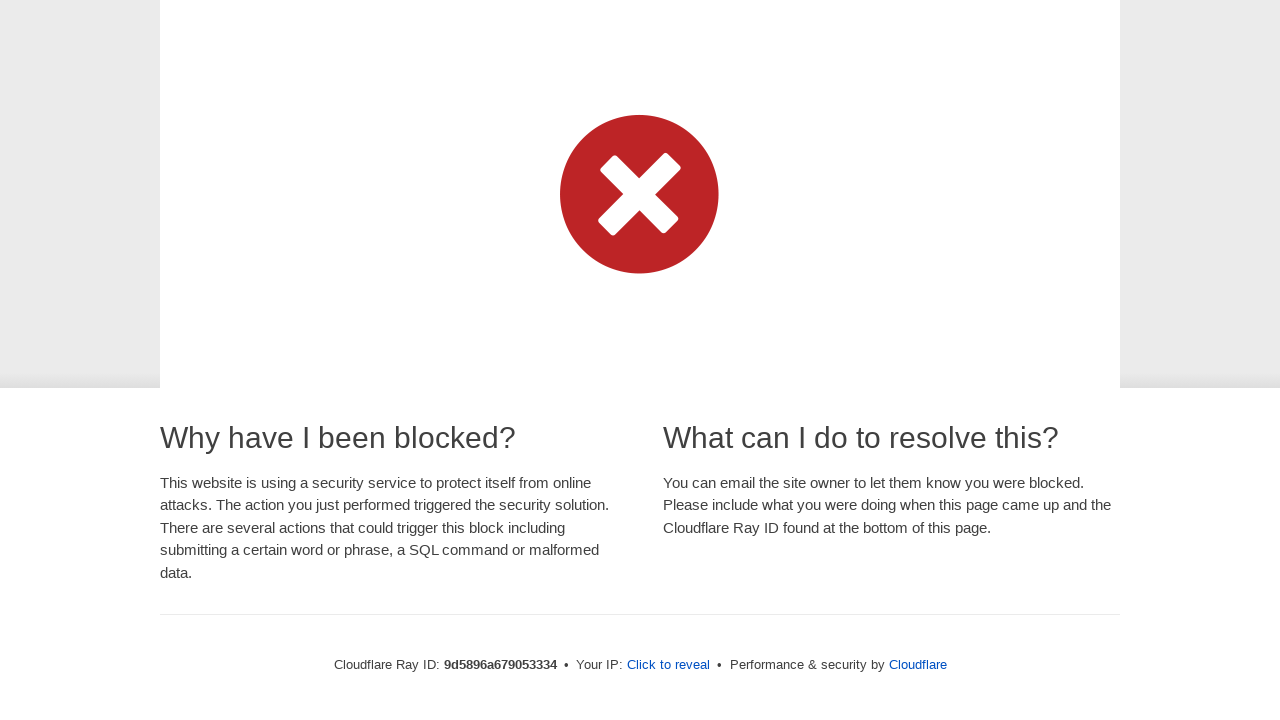

Waited 1000ms for scroll animation to complete
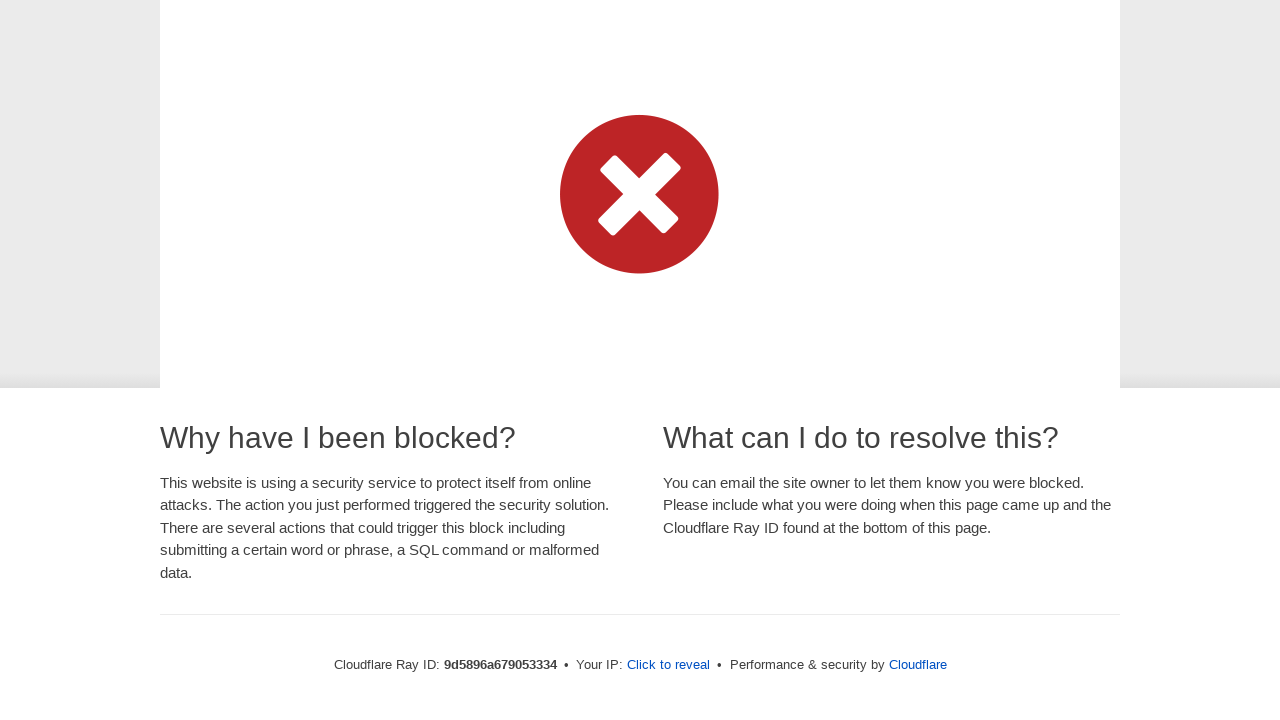

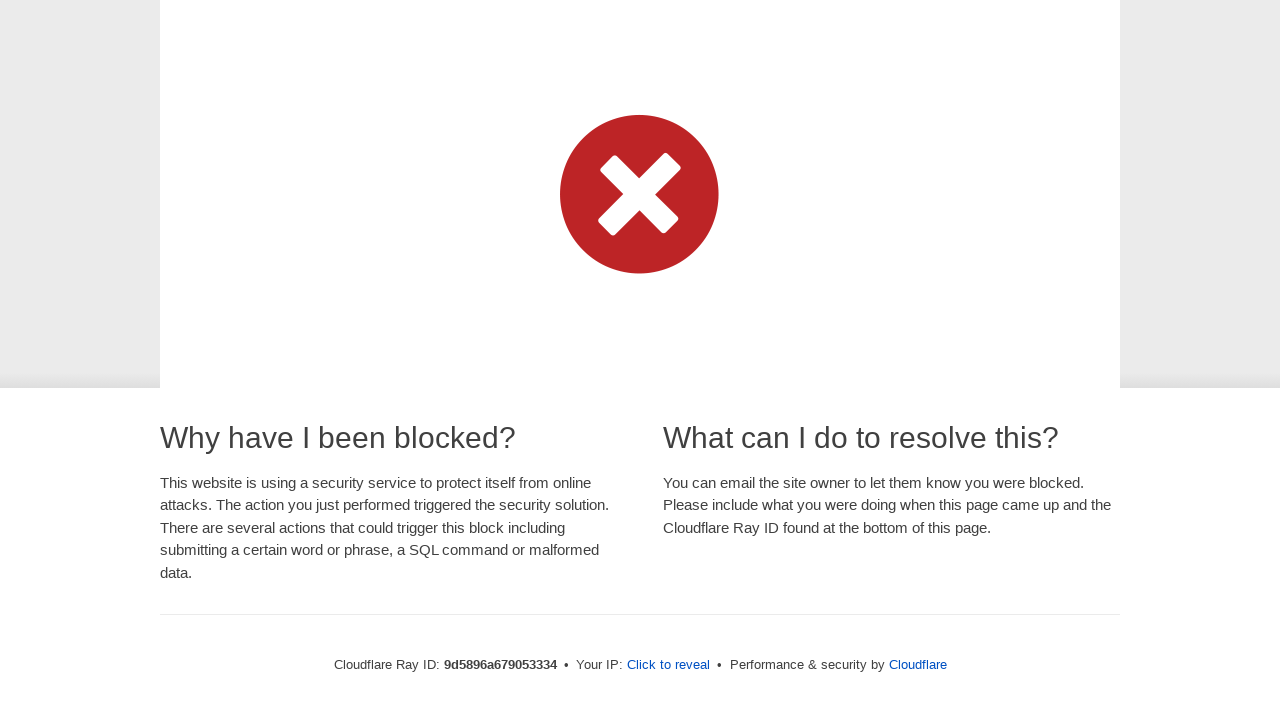